Tests a dynamic wait scenario by clicking a button and verifying that a paragraph element appears with the expected Polish text "Dopiero się pojawiłem!" (meaning "I just appeared!")

Starting URL: https://testeroprogramowania.github.io/selenium/wait2.html

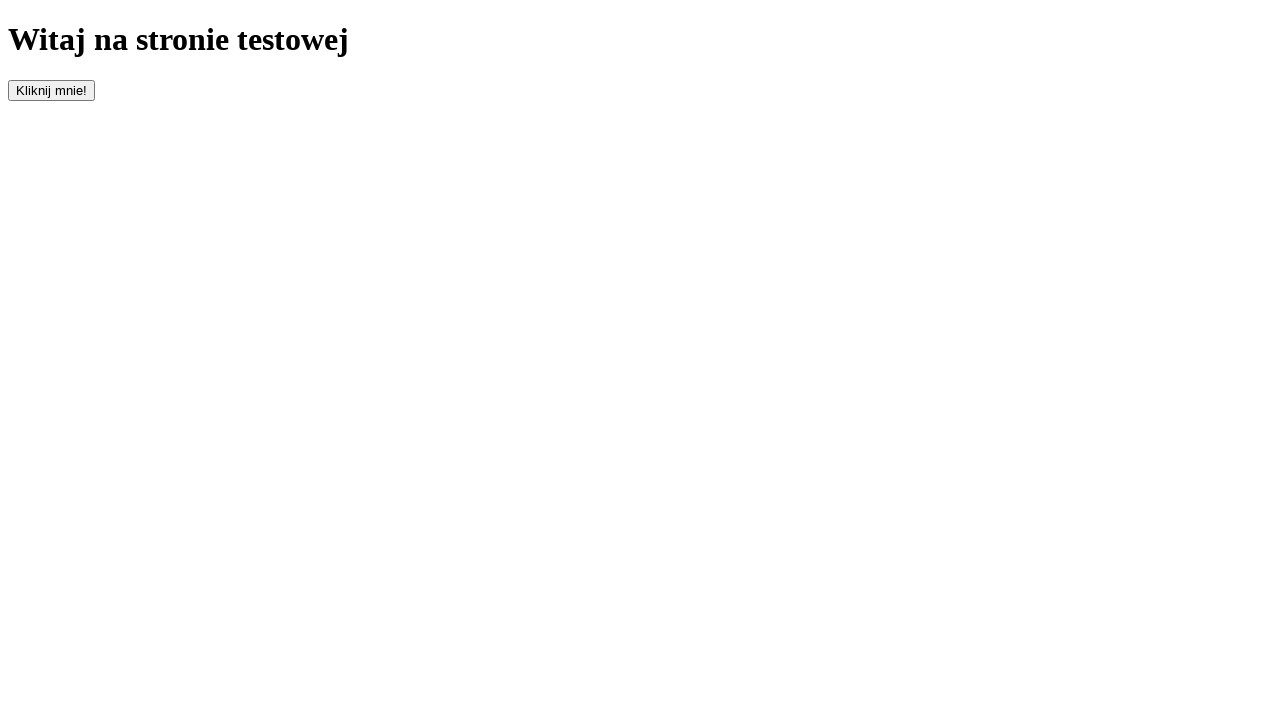

Navigated to dynamic wait test page
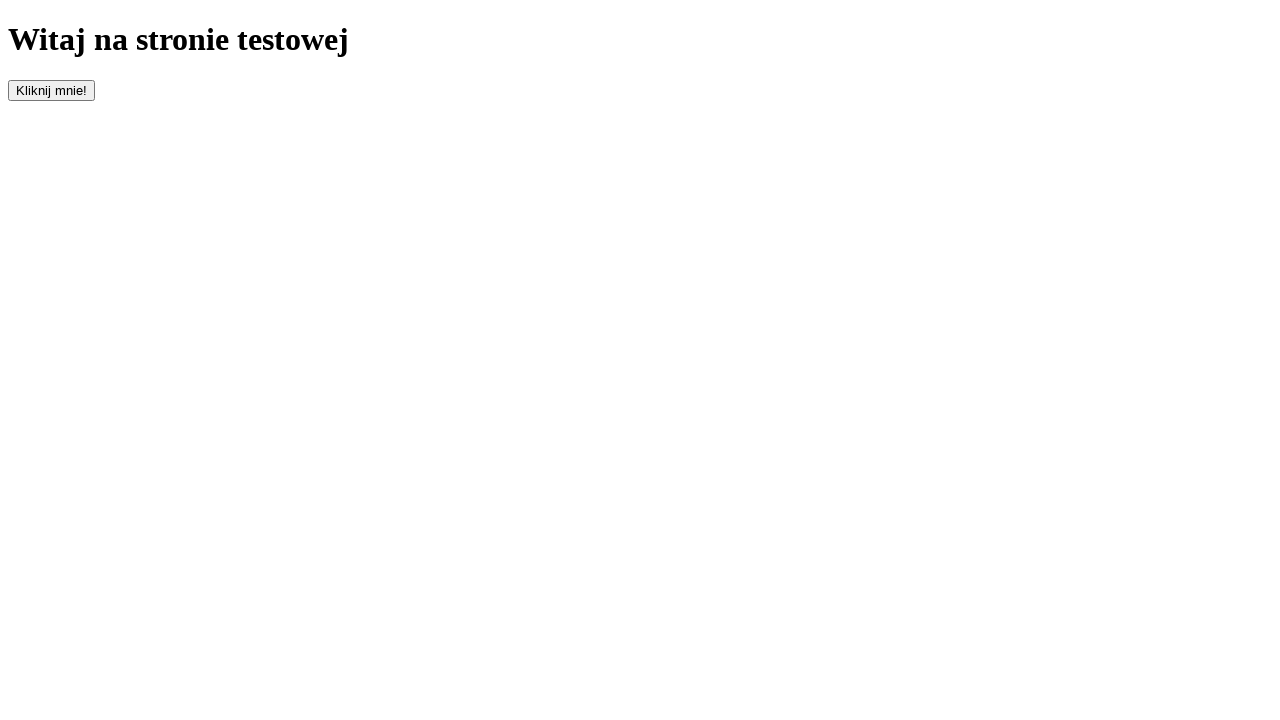

Clicked the button with id 'clickOnMe' to trigger element appearance at (52, 90) on #clickOnMe
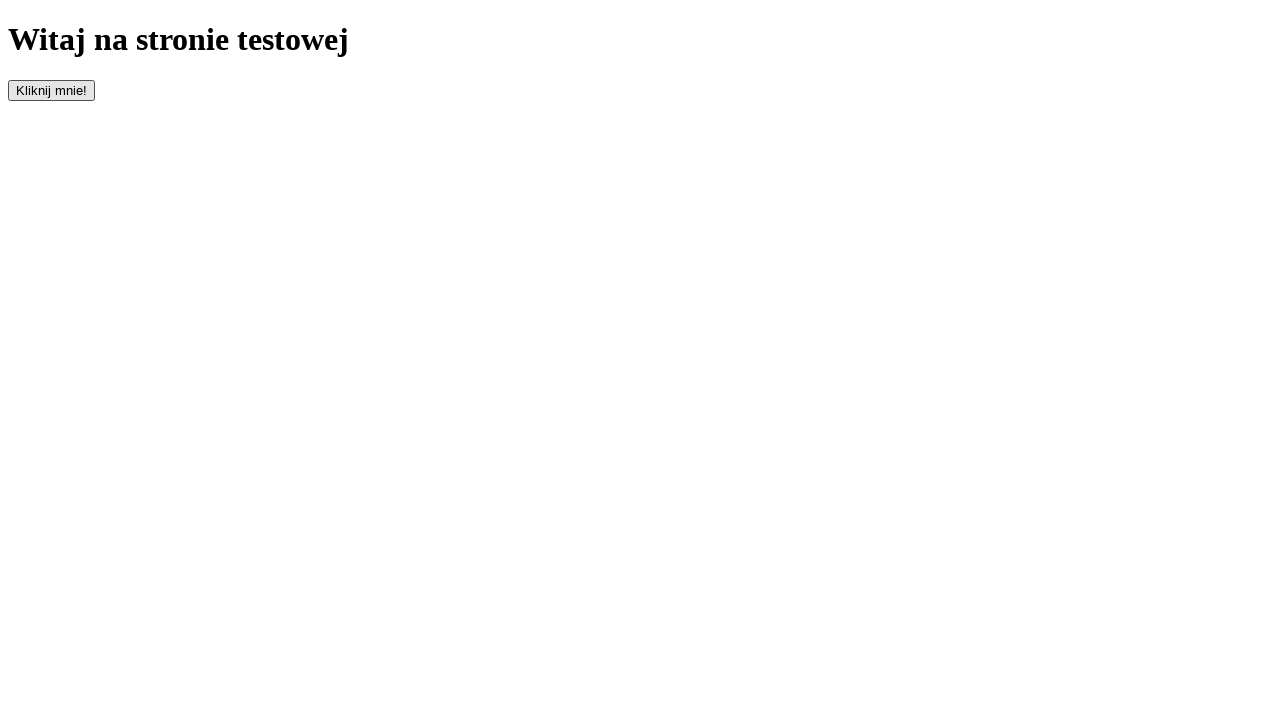

Waited for paragraph element to appear
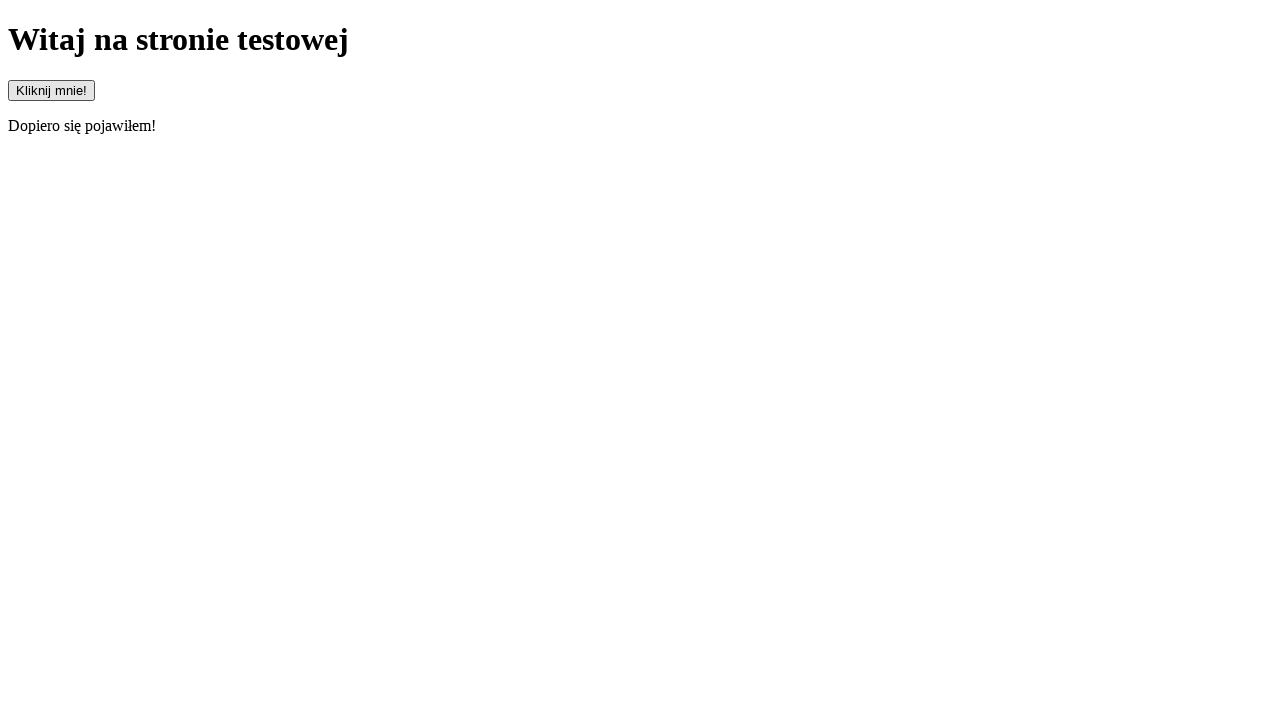

Retrieved text content from paragraph element
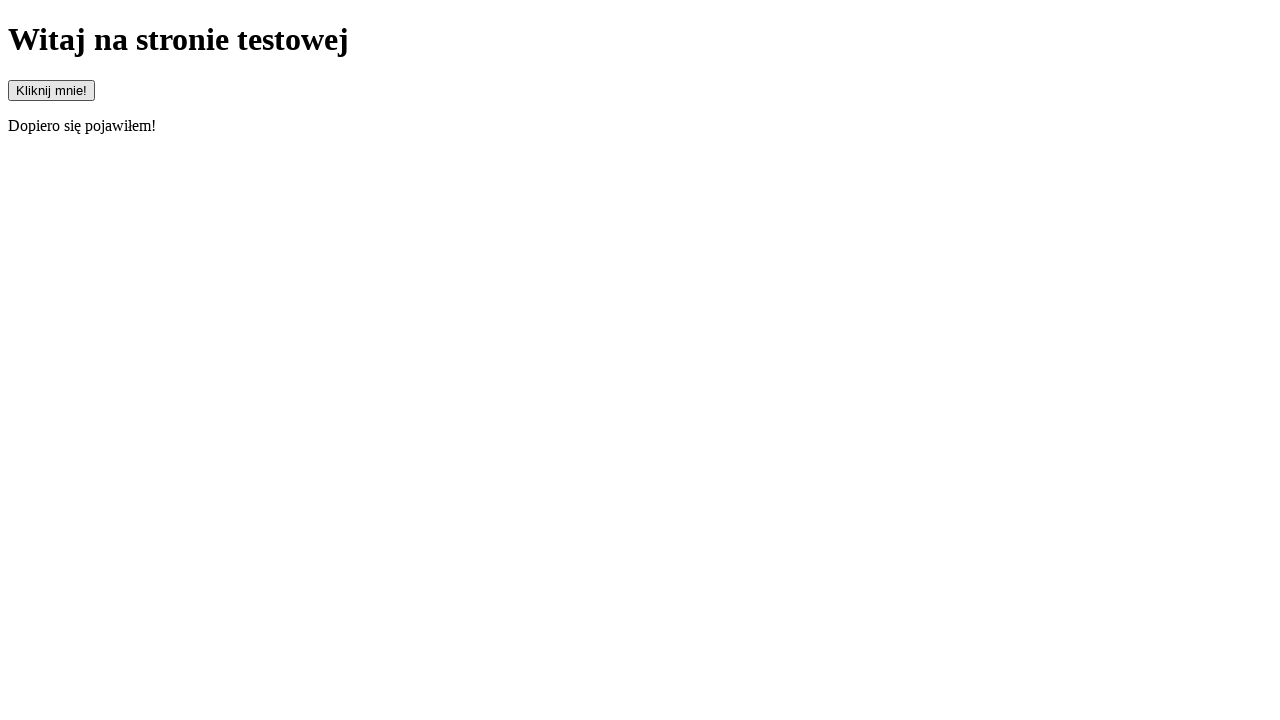

Verified paragraph contains expected Polish text 'Dopiero się pojawiłem!'
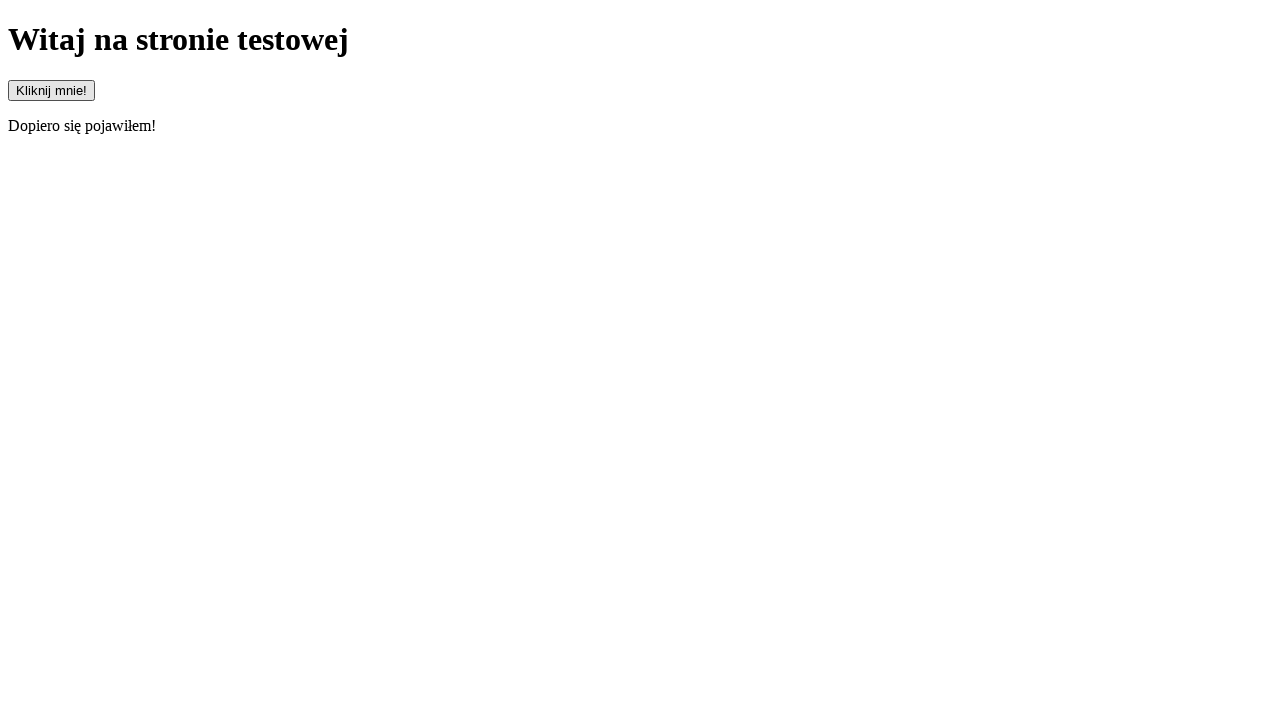

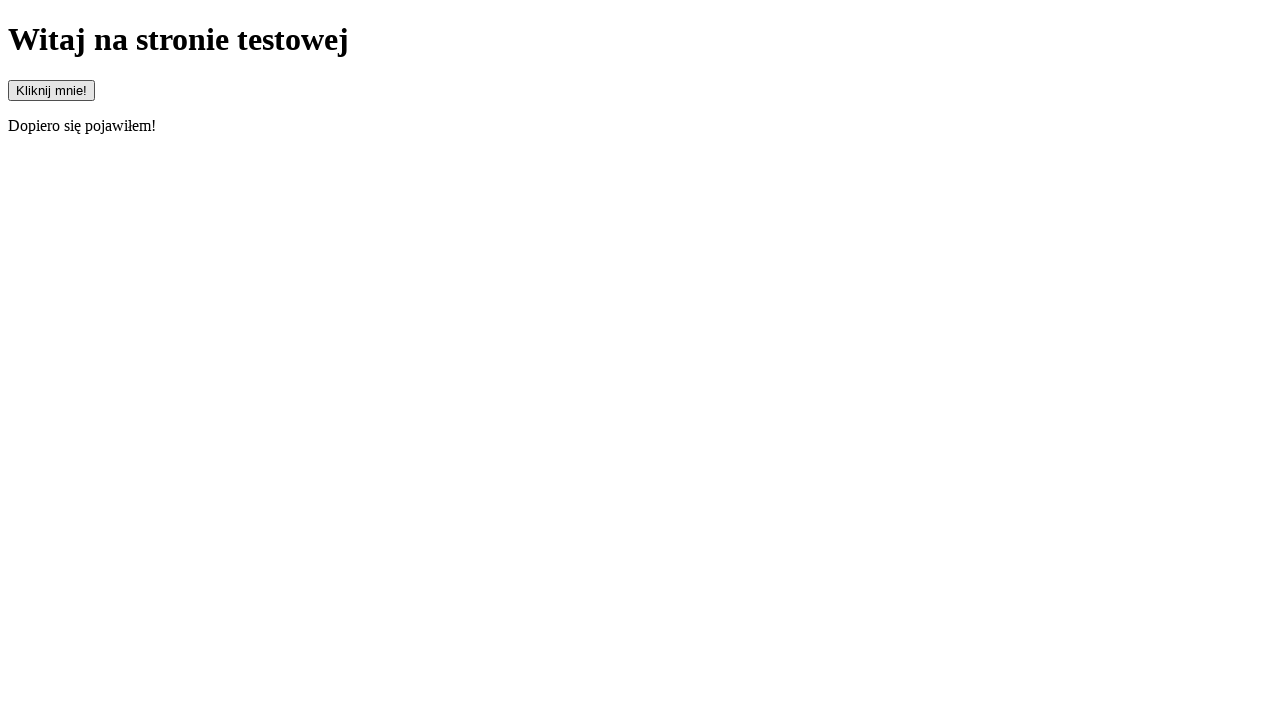